Tests JavaScript alert popup functionality on W3Schools by navigating to the tryit page, switching to the iframe containing the demo, and clicking the button that triggers an alert

Starting URL: https://www.w3schools.com/jsref/tryit.asp?filename=tryjsref_alert

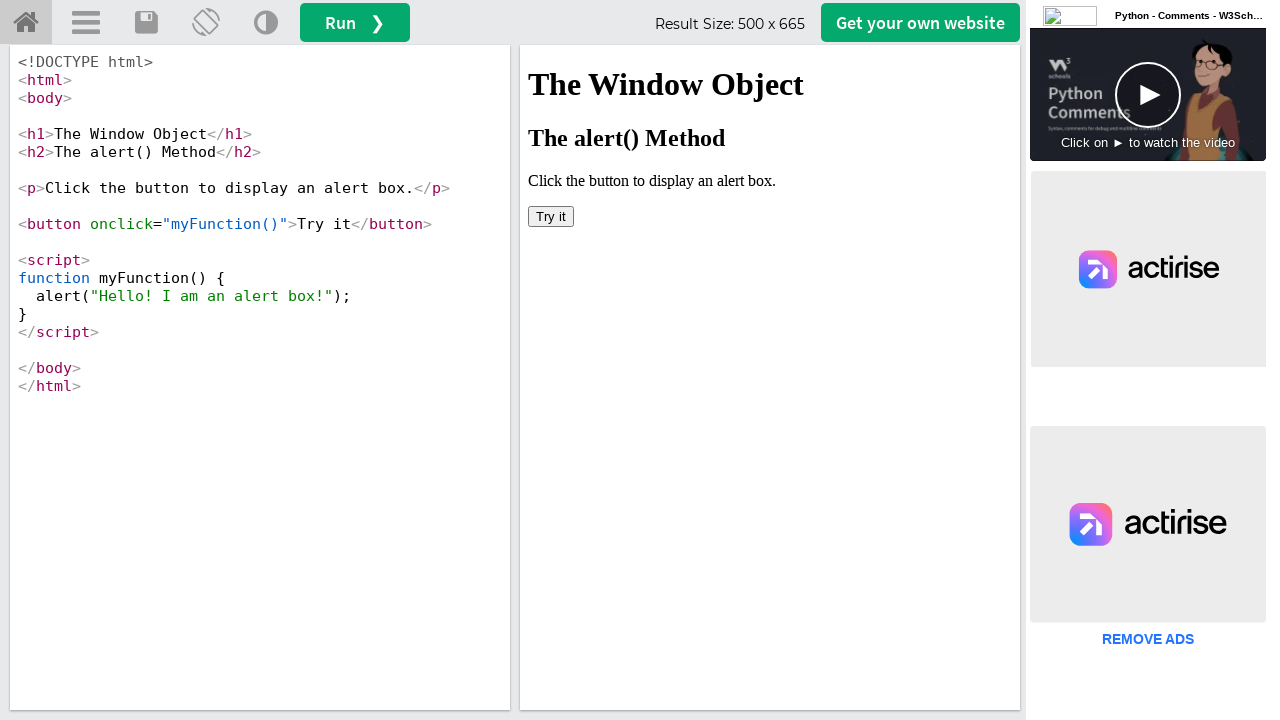

Navigated to W3Schools JavaScript alert tryit page
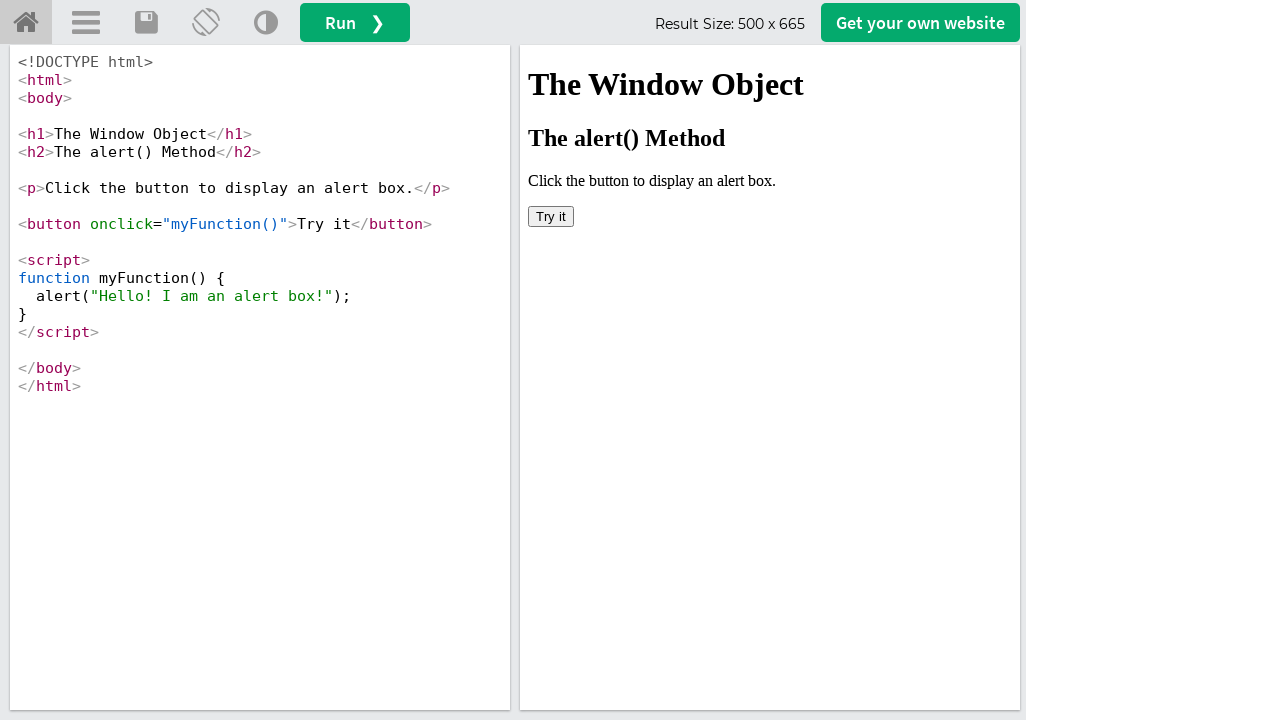

Located the iframeResult containing the demo
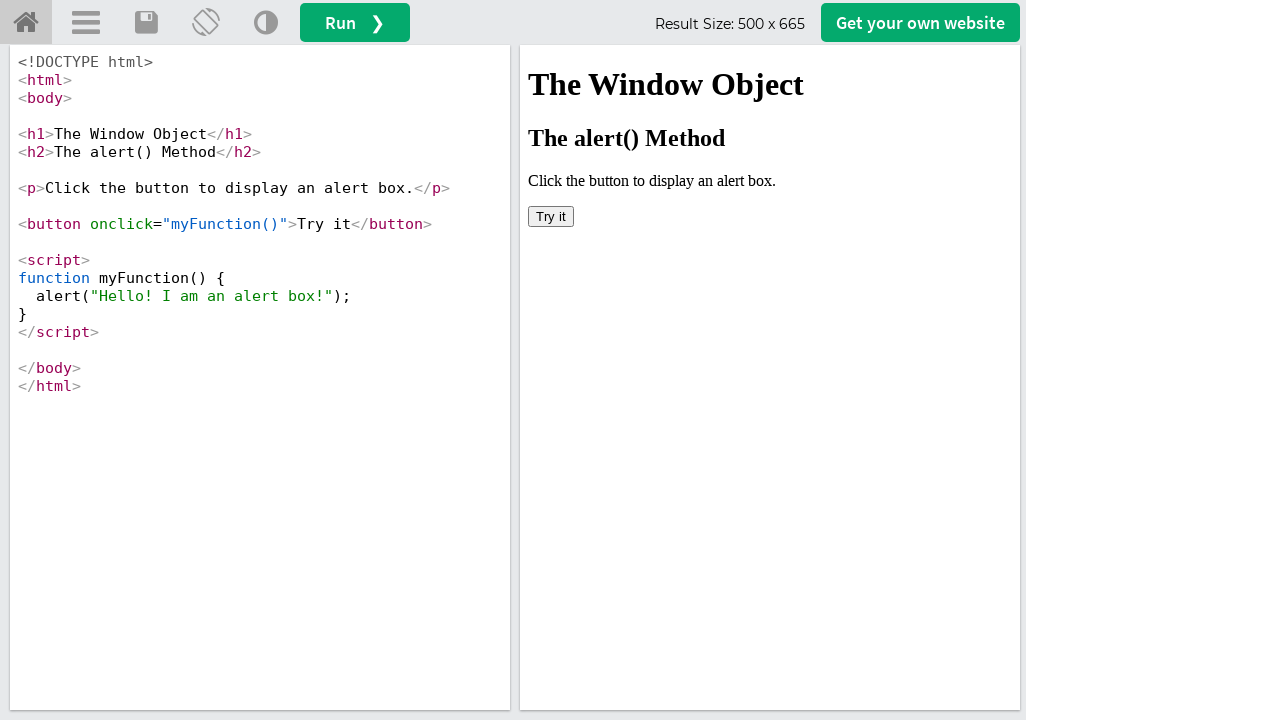

Set up alert dialog handler to accept dialogs
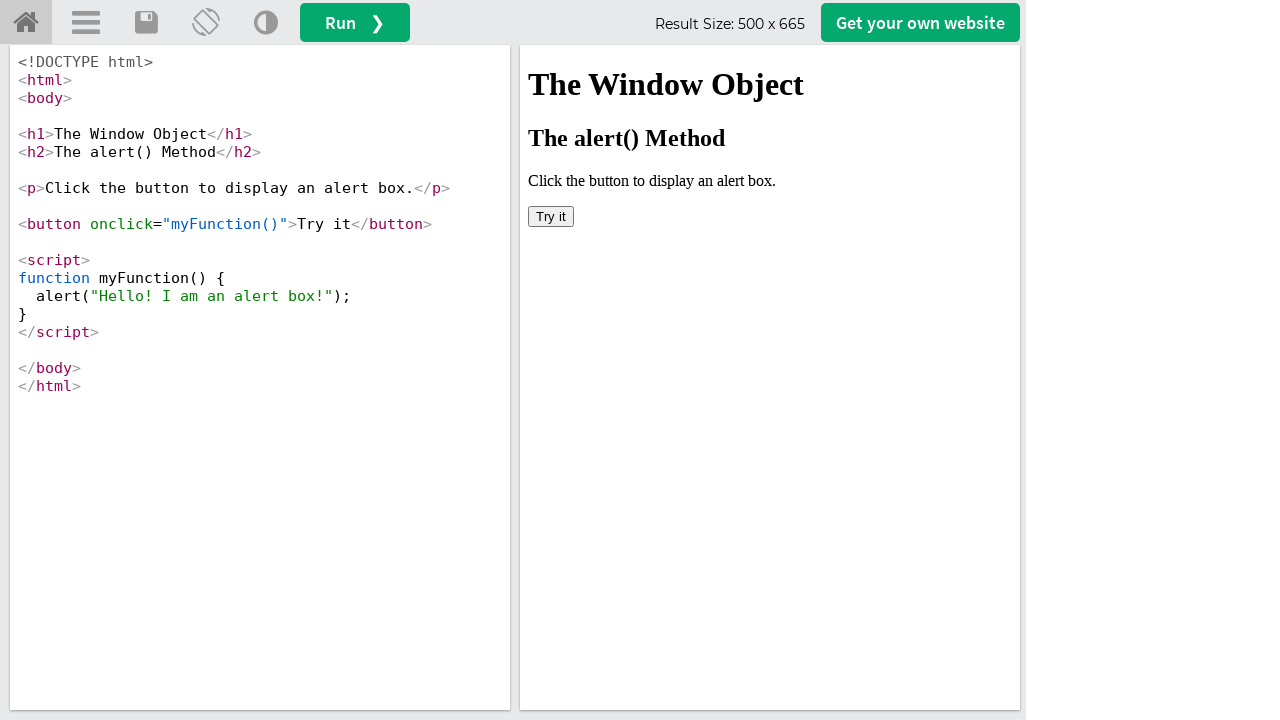

Clicked the button that triggers the JavaScript alert popup at (551, 216) on #iframeResult >> internal:control=enter-frame >> body > button
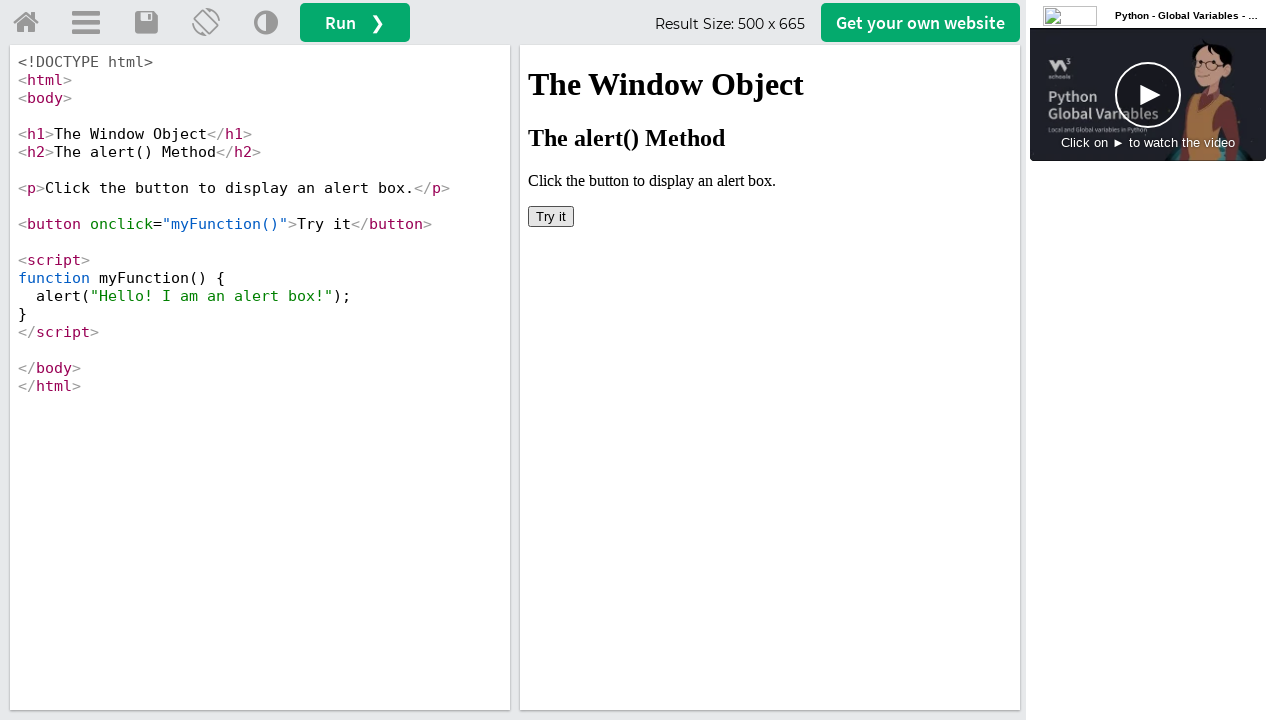

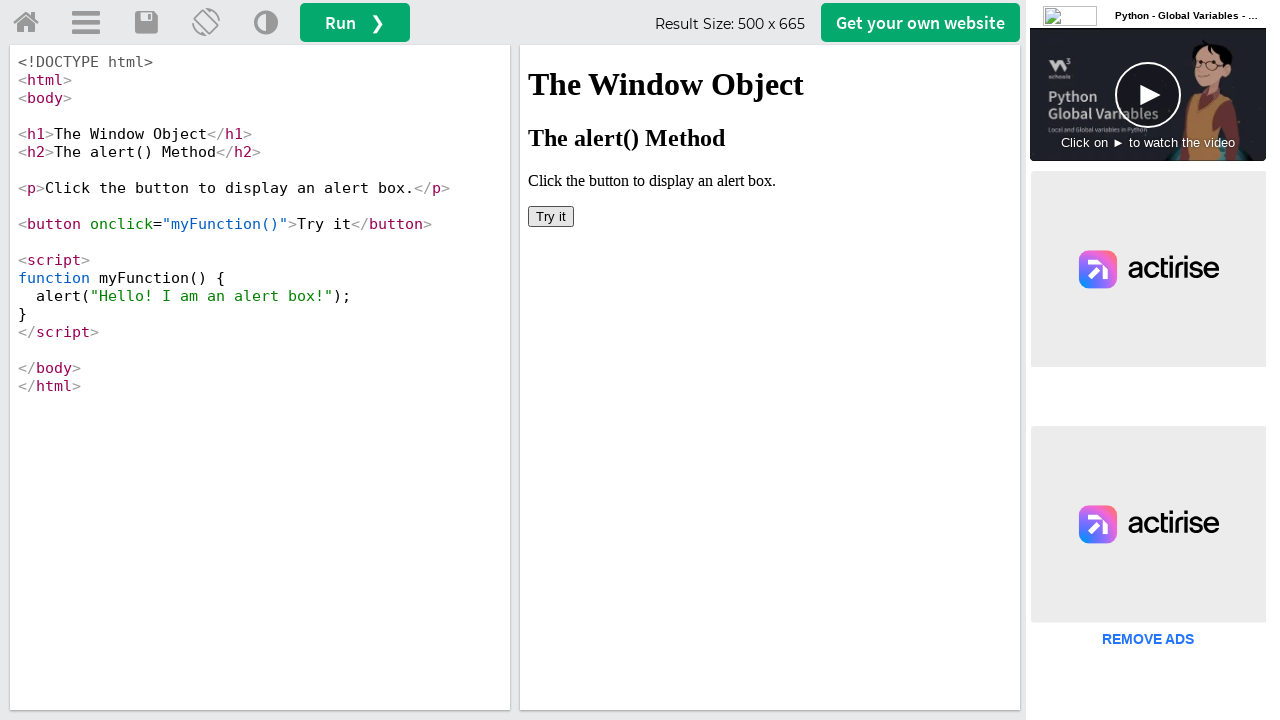